Tests clicking a single checkbox (Bike) and verifies only one checkbox is selected

Starting URL: https://ultimateqa.com/simple-html-elements-for-automation/

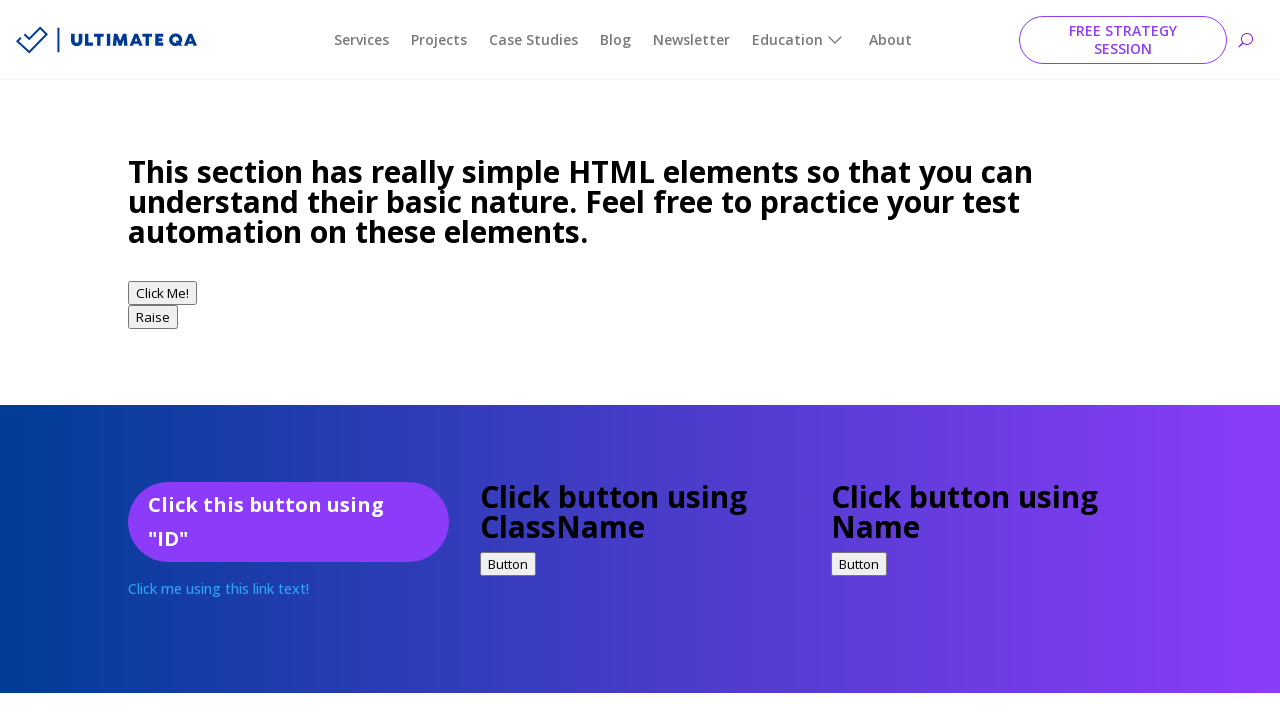

Clicked the Bike checkbox at (138, 361) on input[type='checkbox'][name='vehicle'][value='Bike']
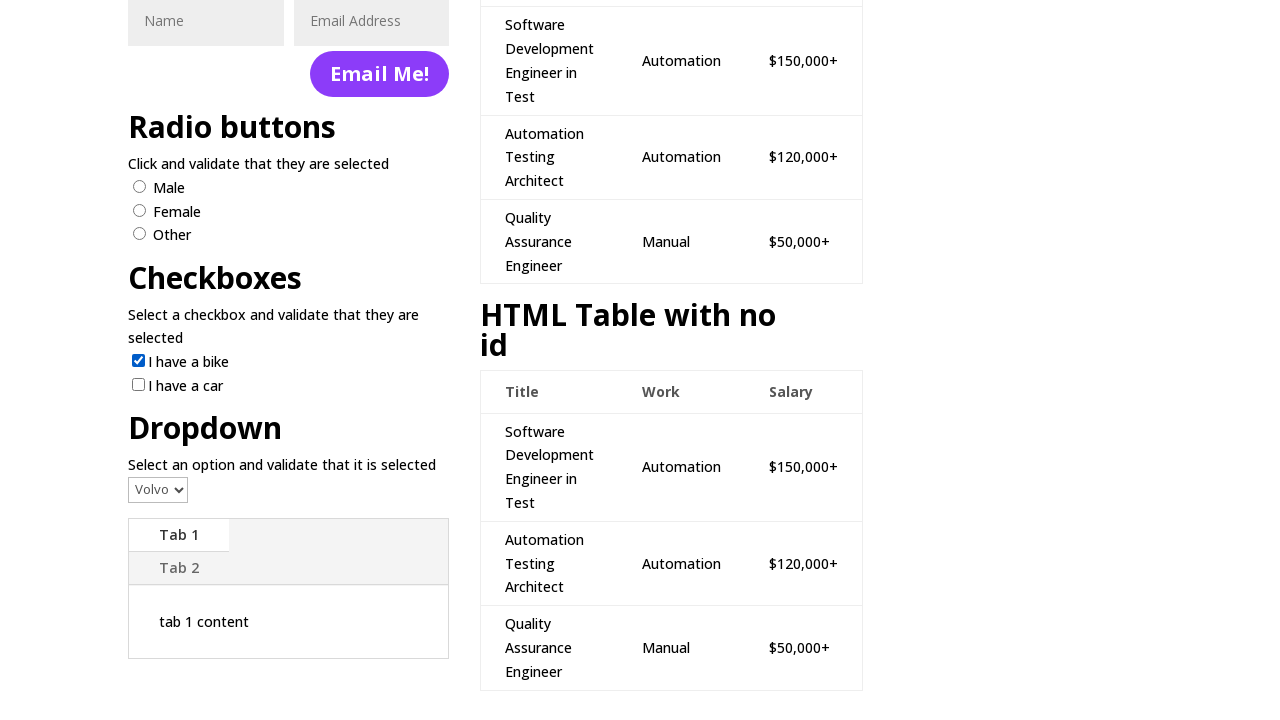

Verified that Bike checkbox is selected
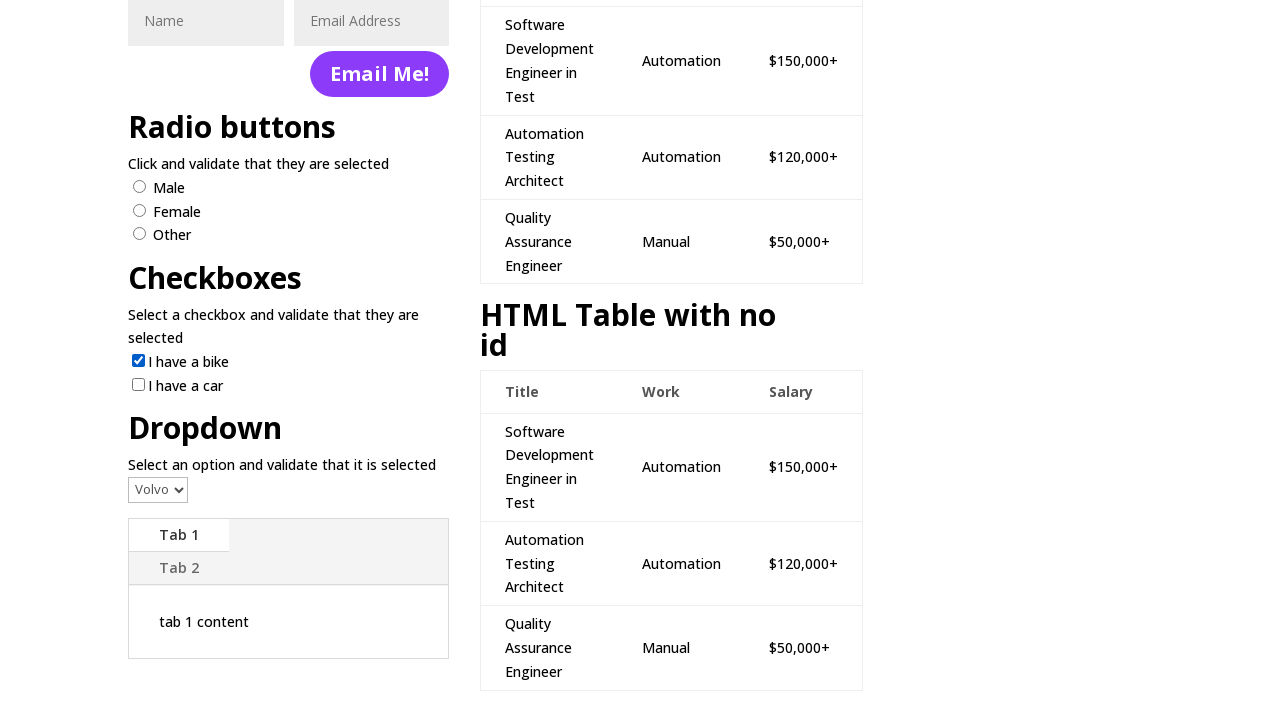

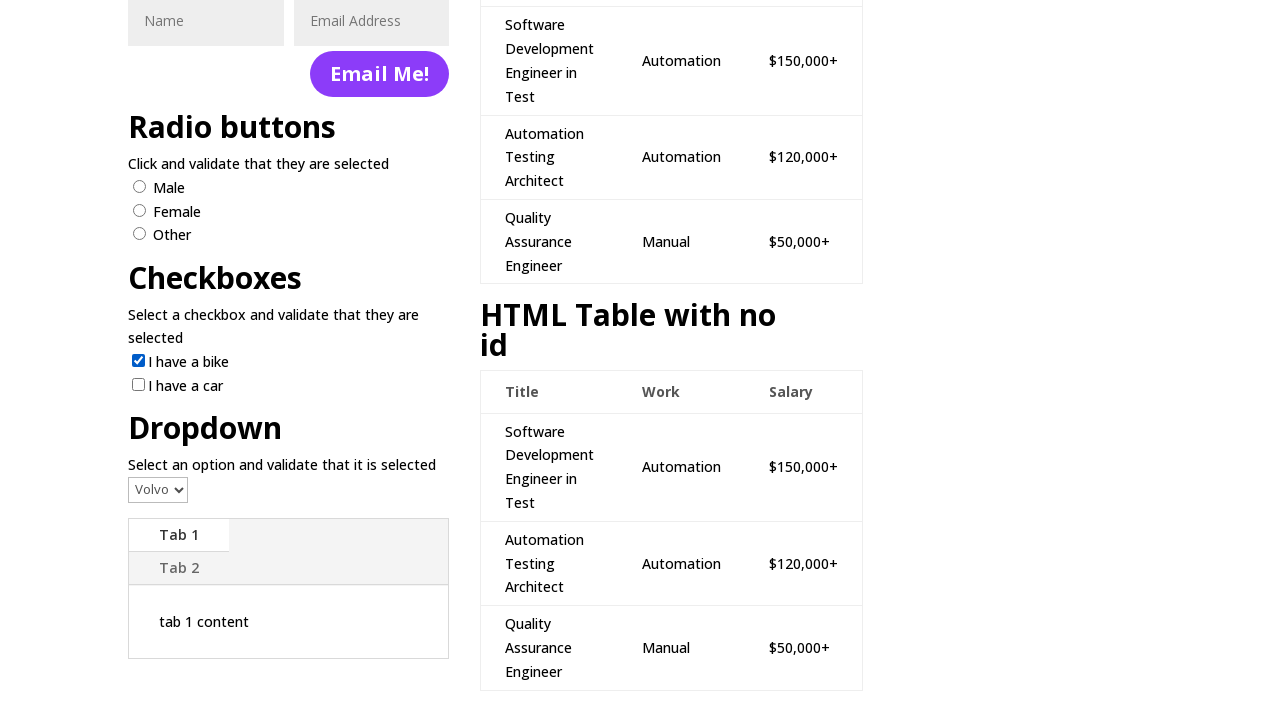